Tests navbar navigation by clicking the "Beranda" link

Starting URL: http://beasiswa.polinema.ac.id/

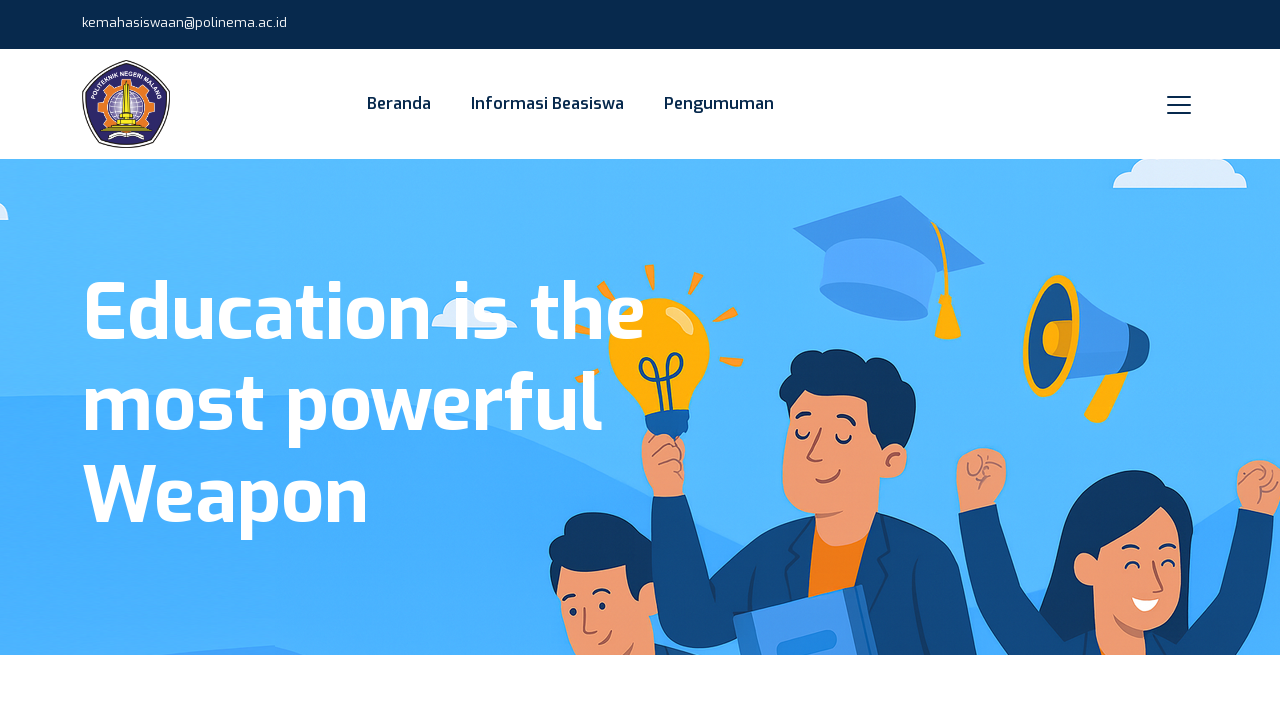

Navigated to beasiswa.polinema.ac.id homepage
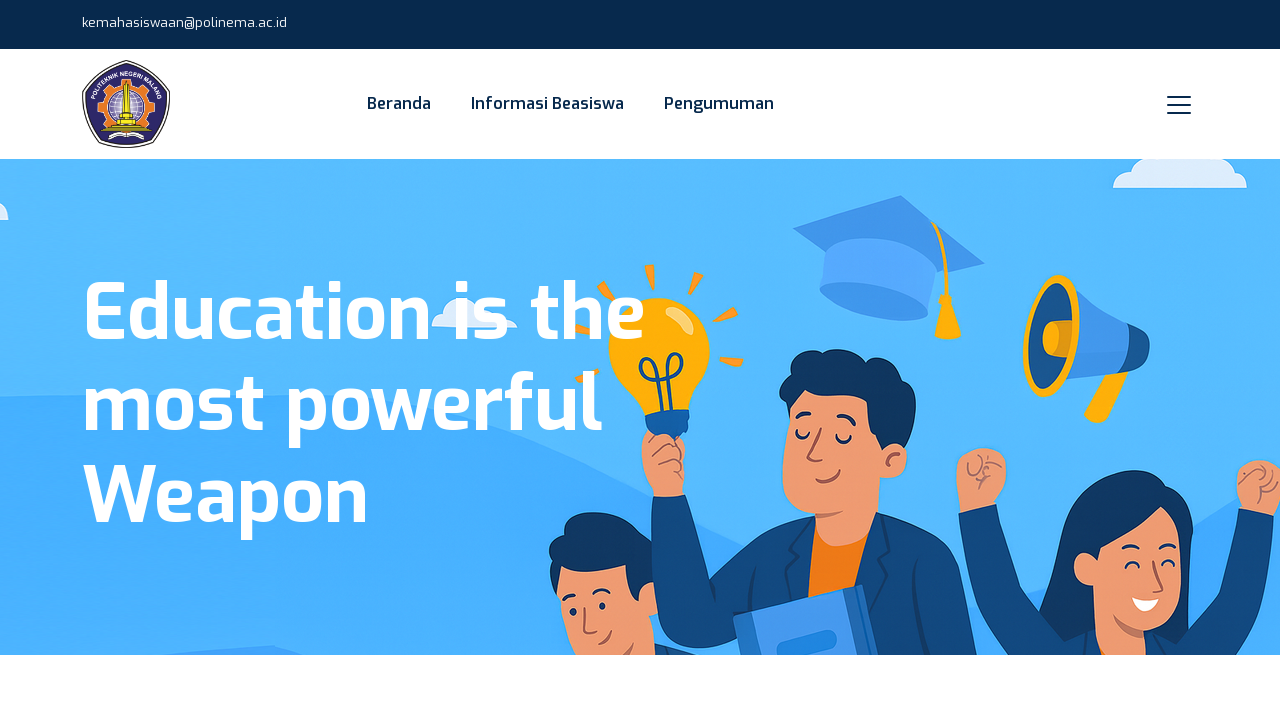

Clicked Beranda link in navbar at (399, 104) on xpath=//a[contains(text(),'Beranda')]
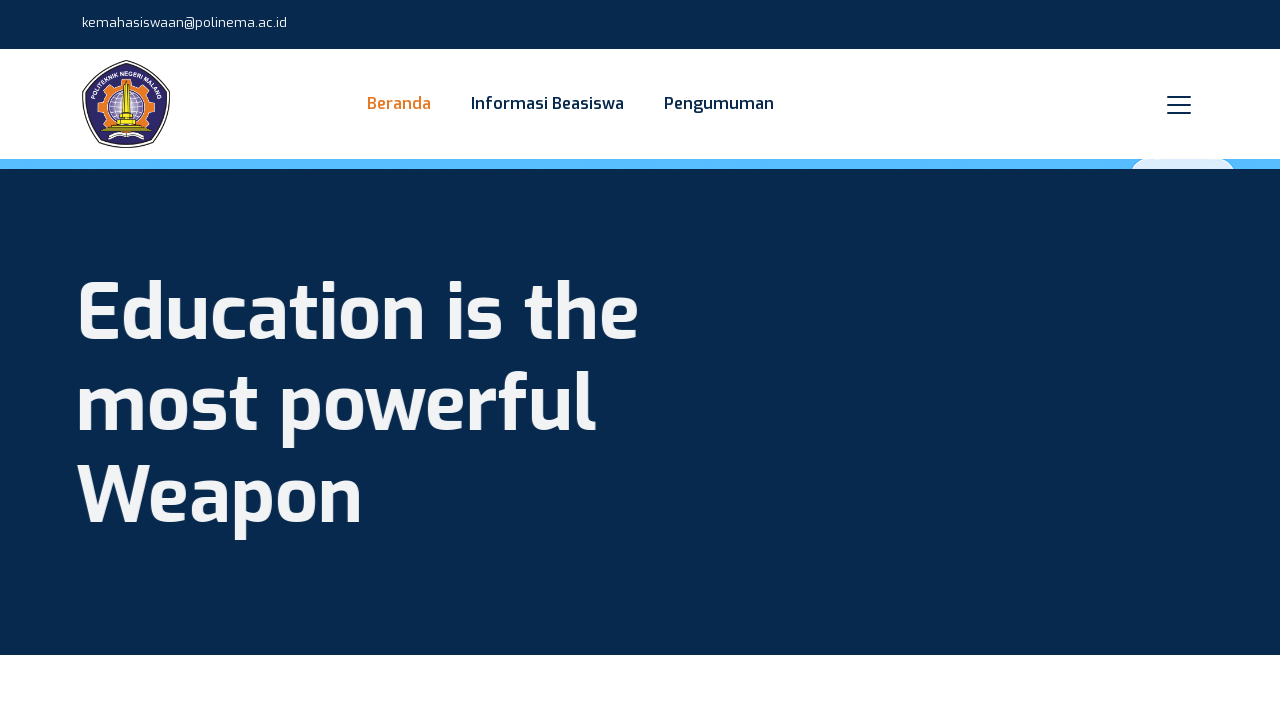

Page loaded after clicking Beranda link
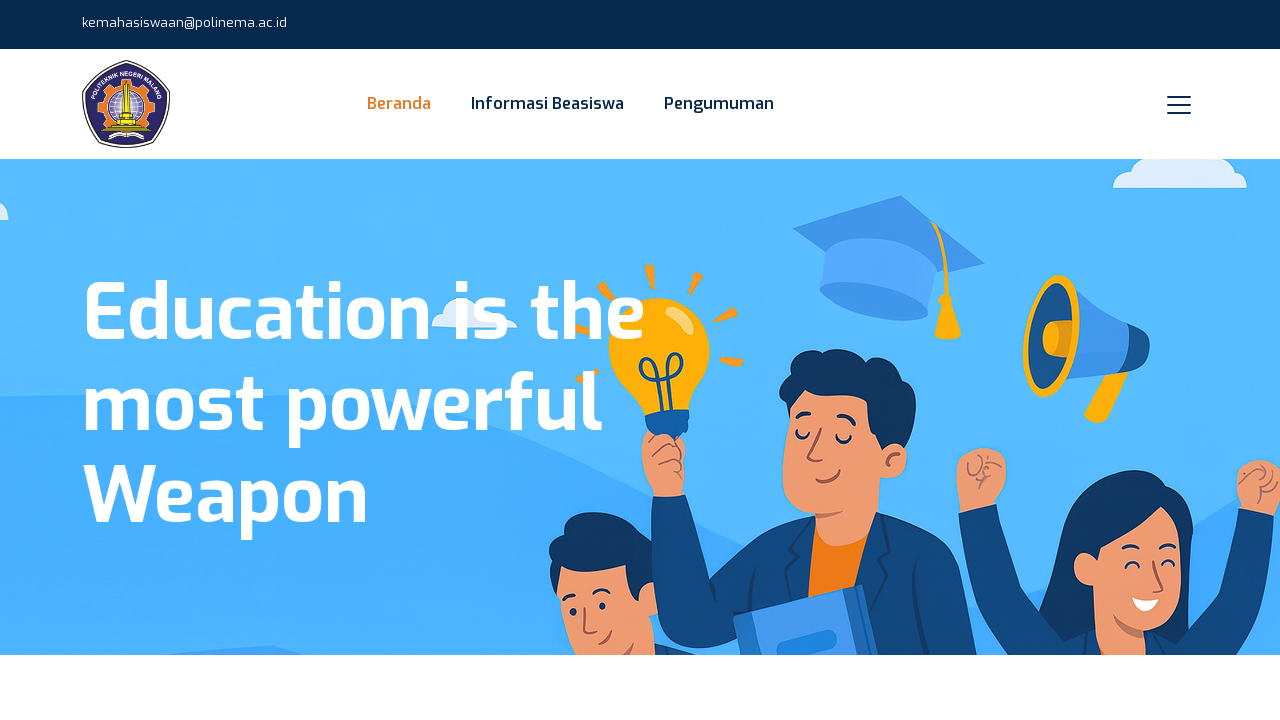

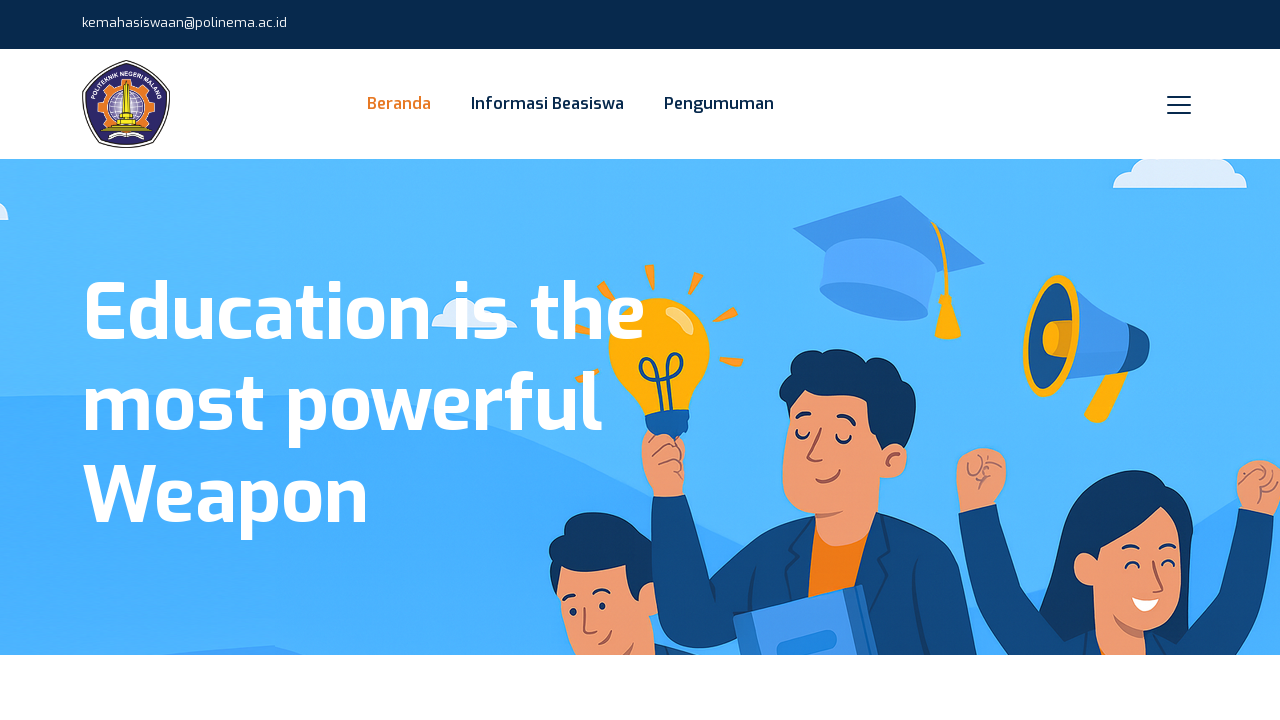